Tests clicking on a link using partial link text matching "Unauth" on the DemoQA links page

Starting URL: https://demoqa.com/links

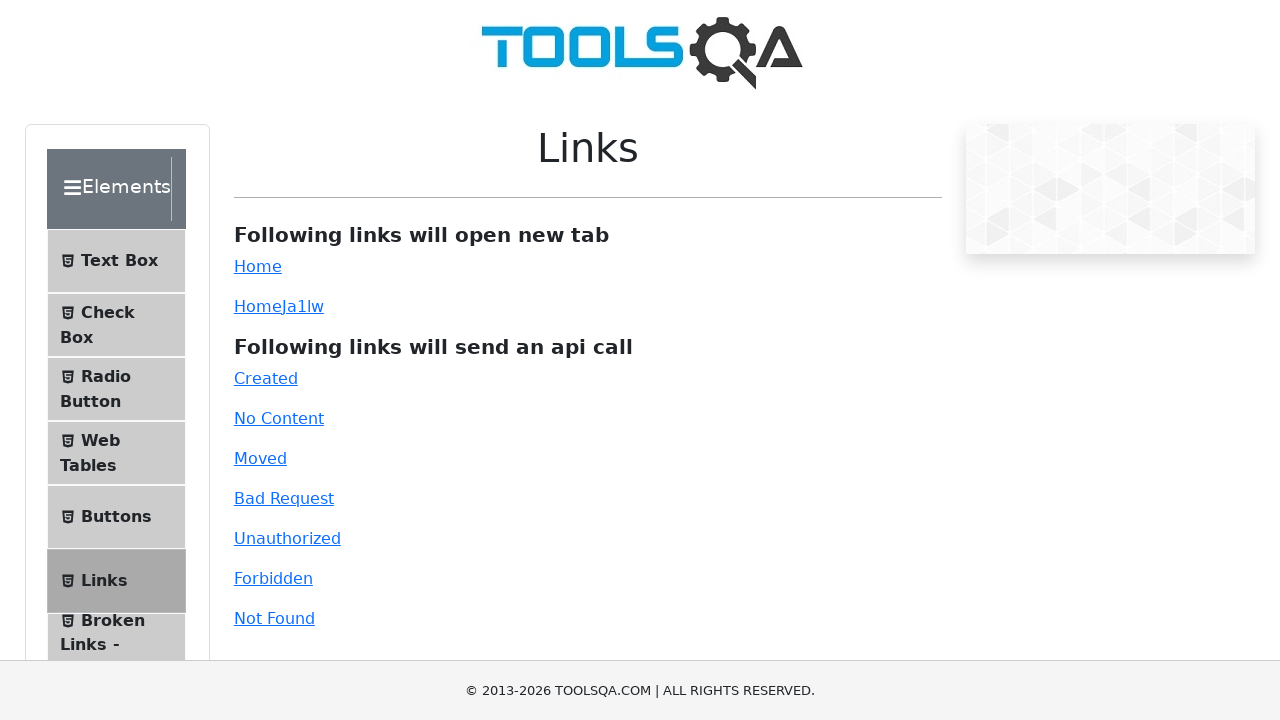

Navigated to DemoQA links page
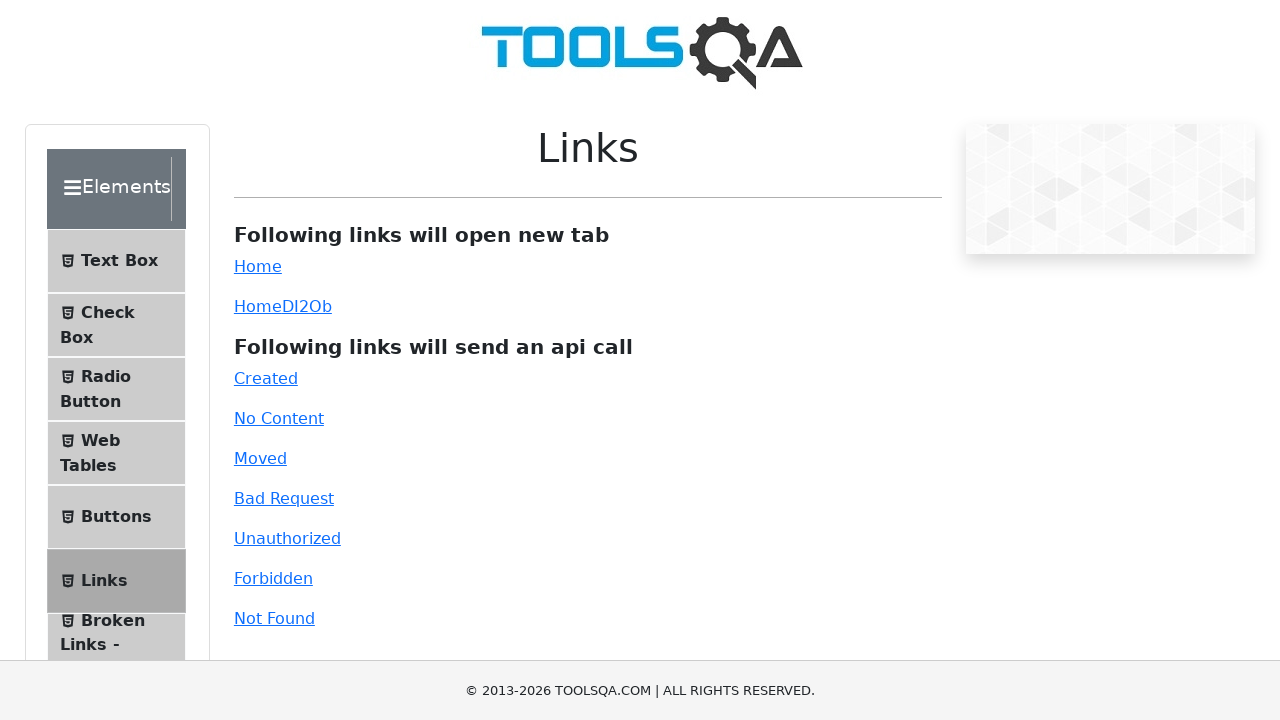

Clicked on link containing 'Unauth' using partial text matching at (287, 538) on text=/.*Unauth.*/
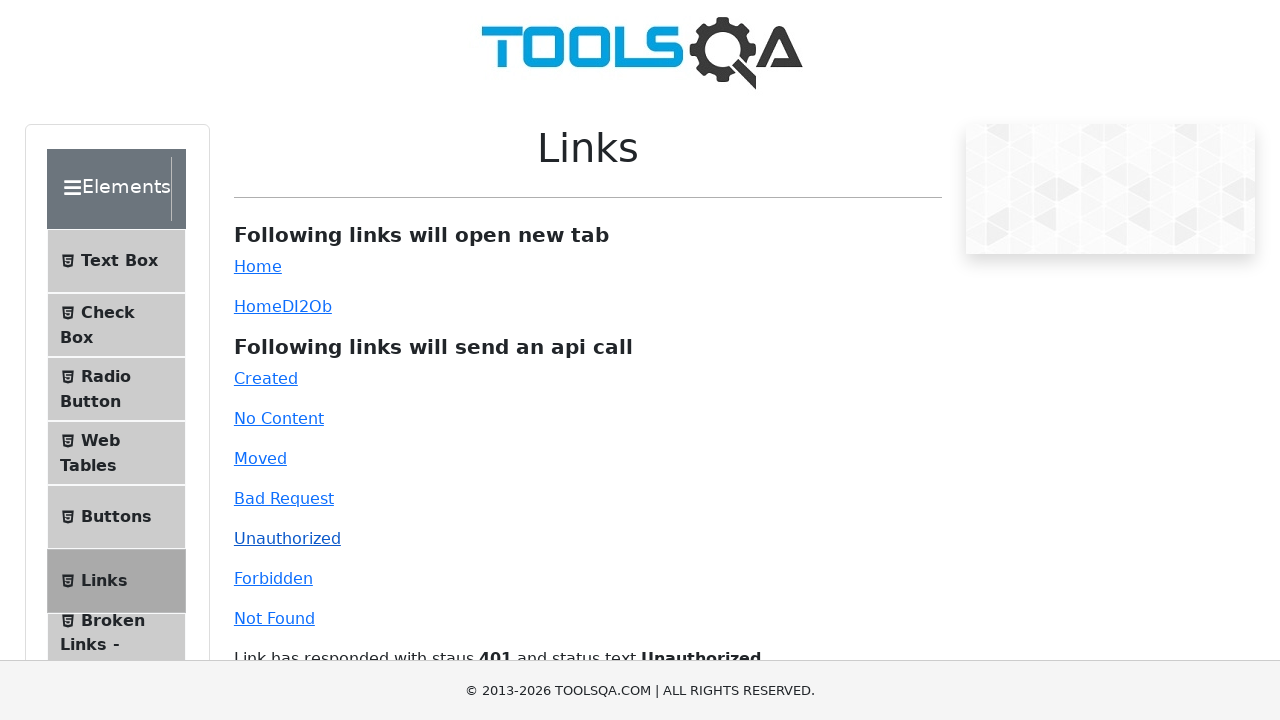

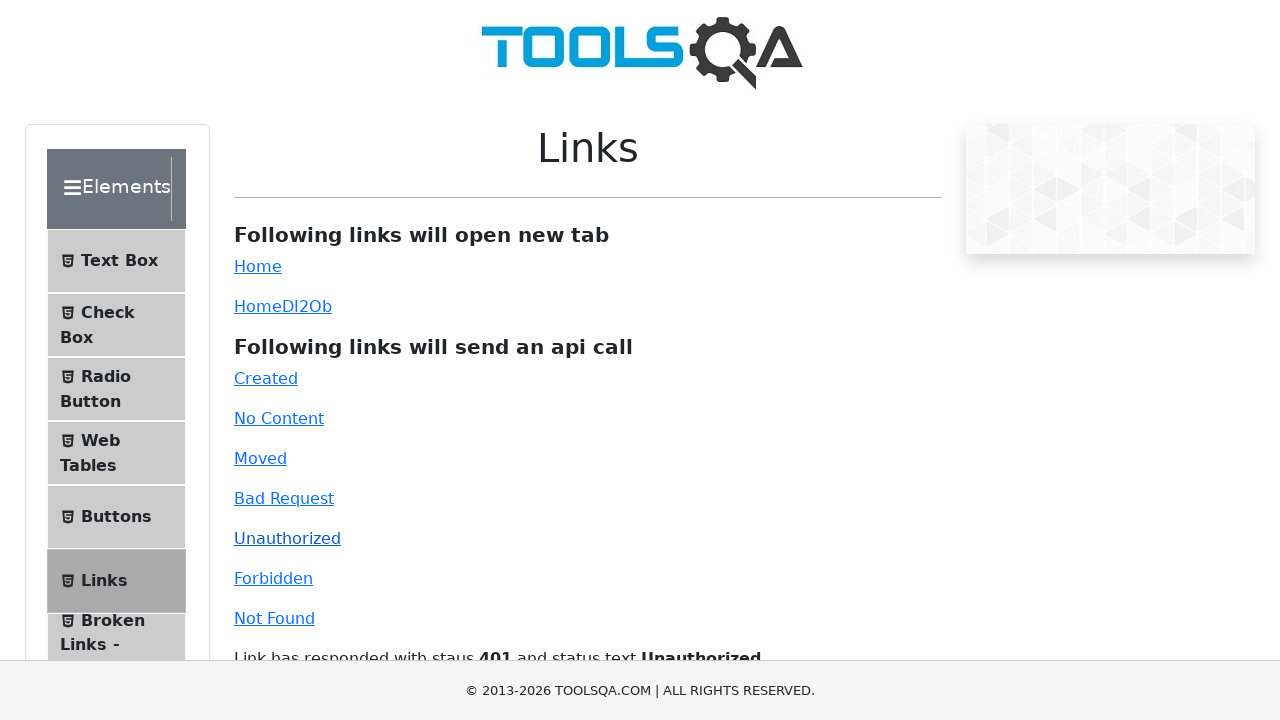